Tests handling of JavaScript alert, confirm, and prompt dialog boxes by accepting, dismissing, and entering text into different types of popups

Starting URL: https://echoecho.com/javascript4.htm

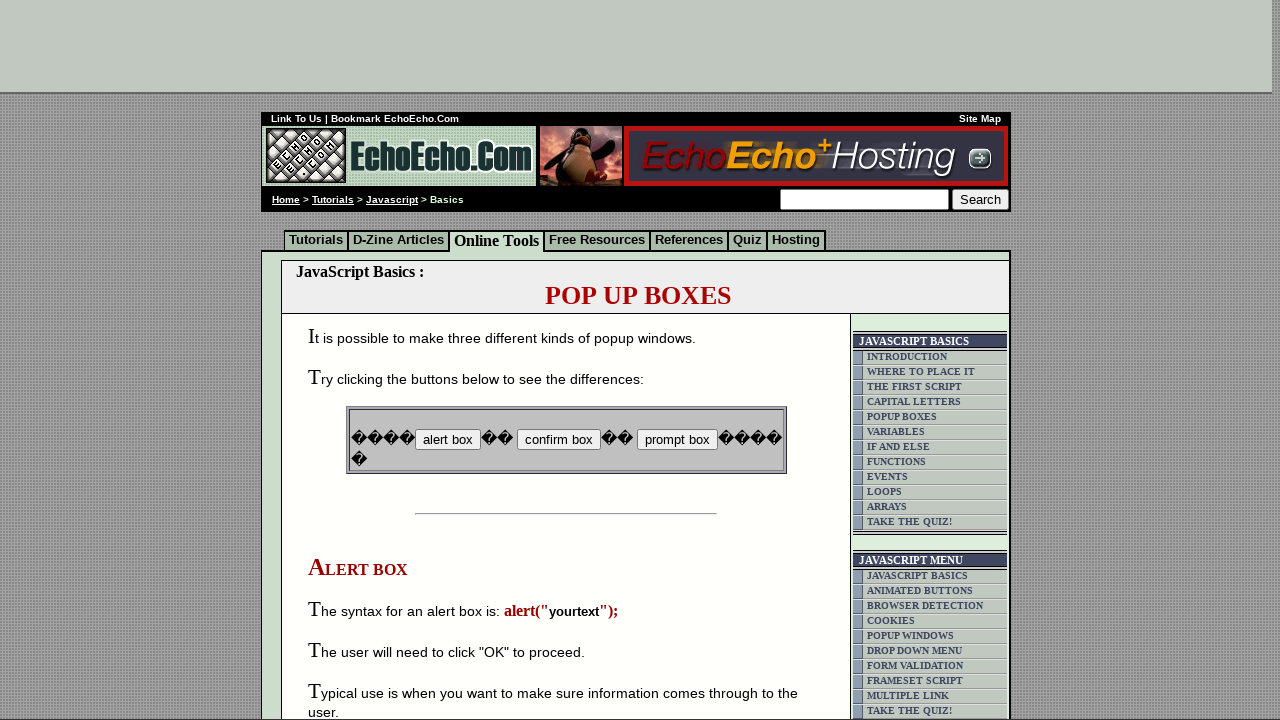

Clicked alert popup button (B1) at (448, 440) on input[name='B1']
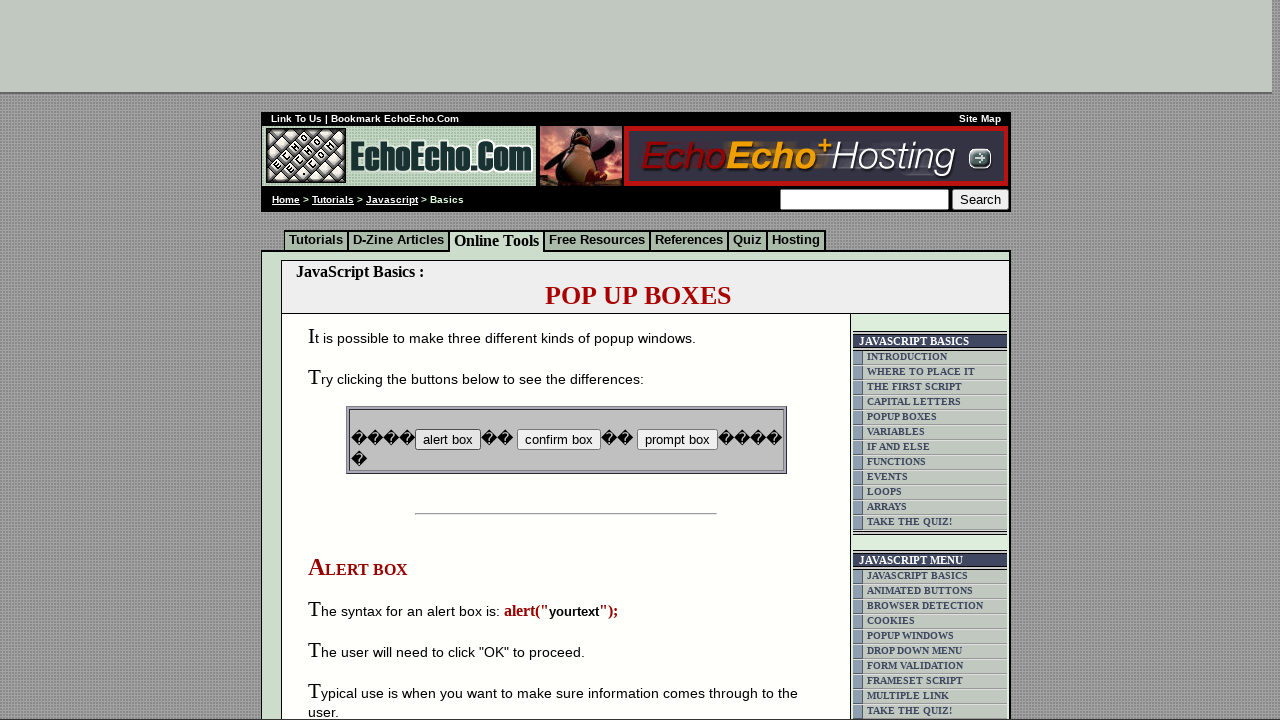

Accepted JavaScript alert dialog
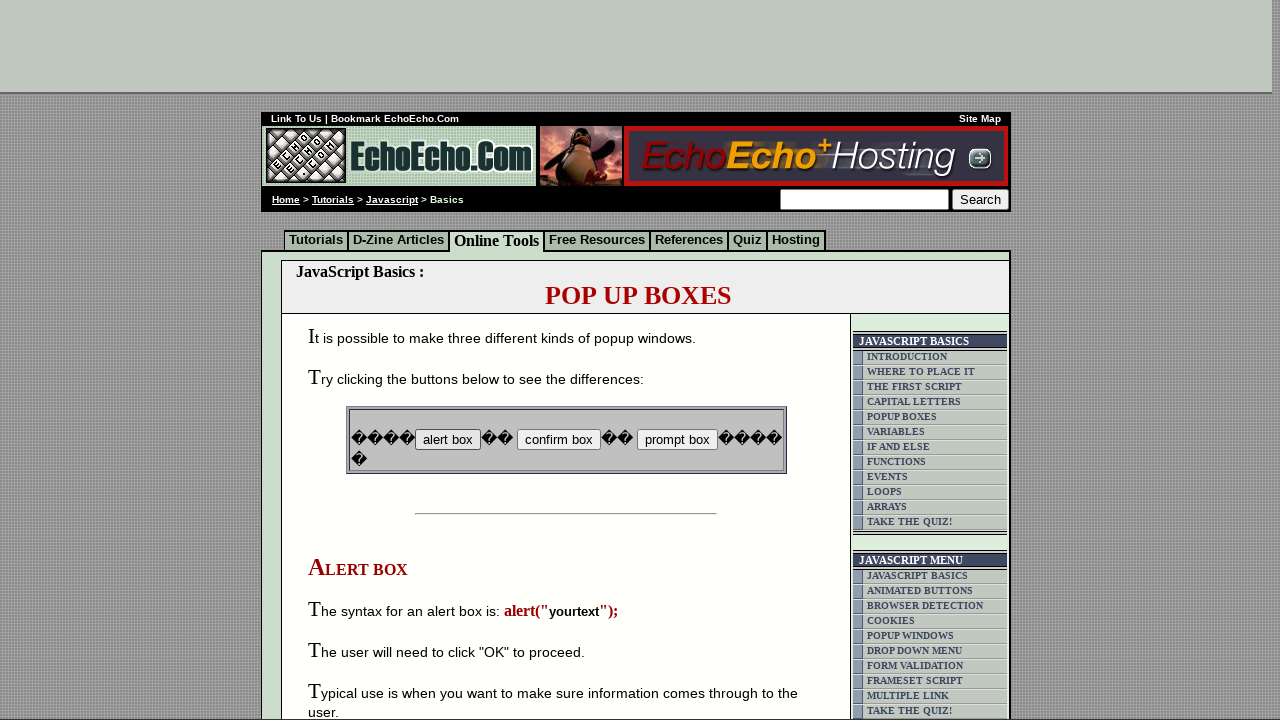

Clicked confirm popup button (B2) at (558, 440) on input[name='B2']
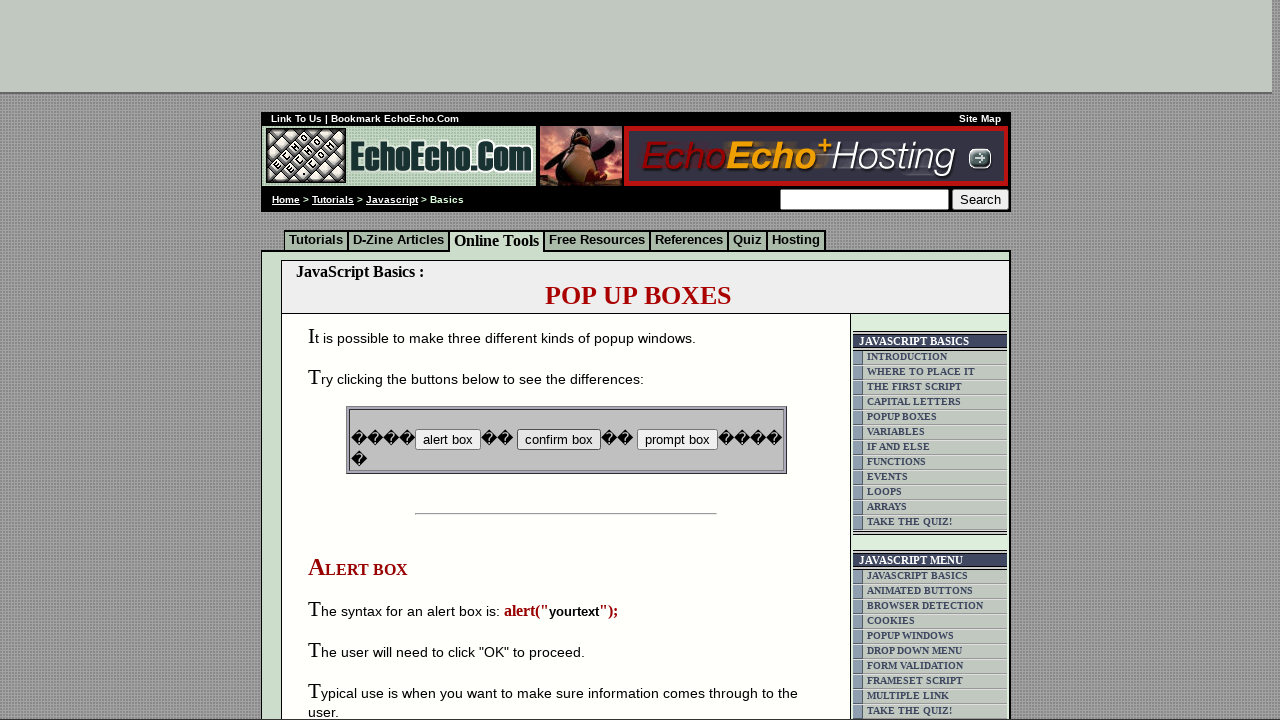

Dismissed JavaScript confirm dialog
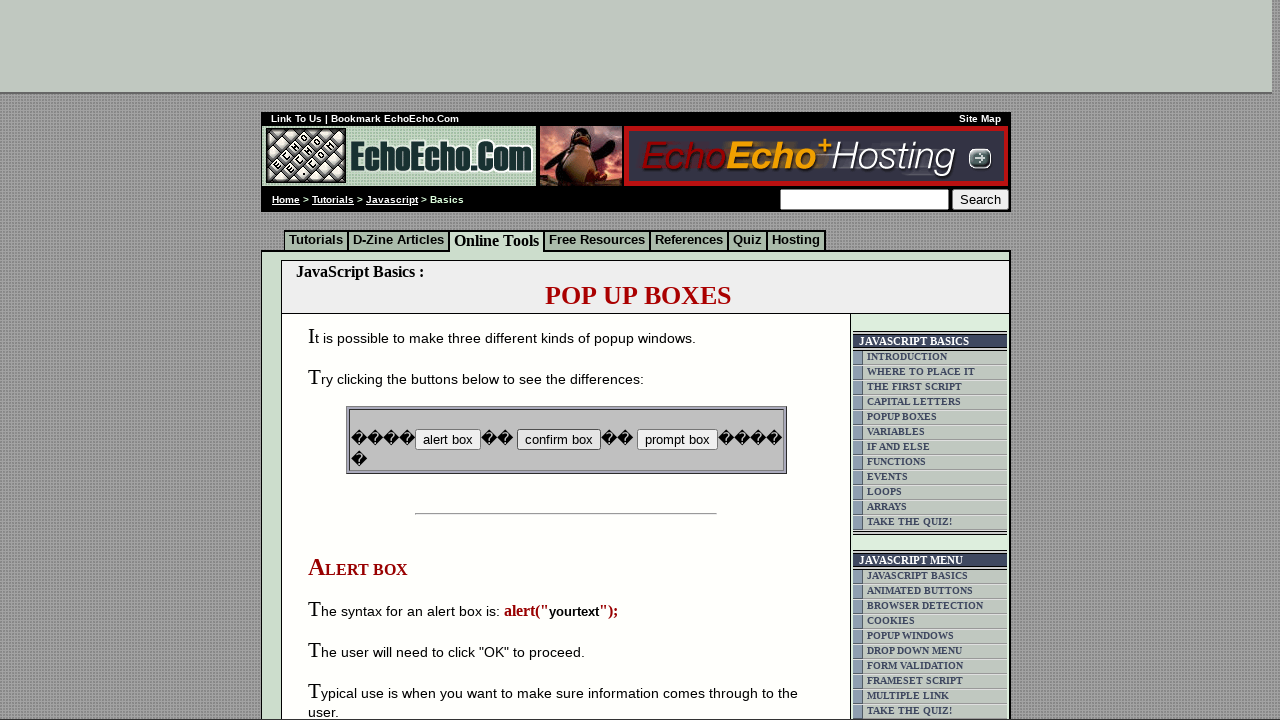

Set up handler for prompt dialog to accept with text 'Himanshu'
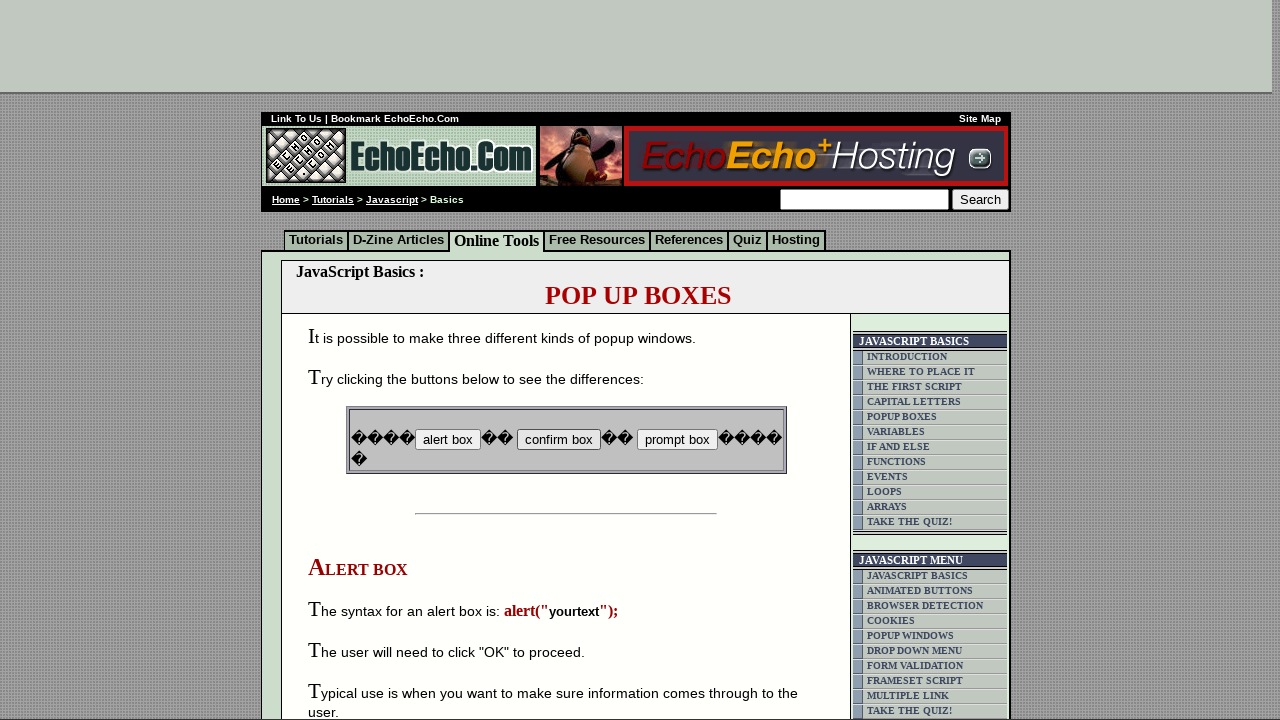

Clicked prompt popup button (B3) and entered text into prompt dialog at (677, 440) on input[name='B3']
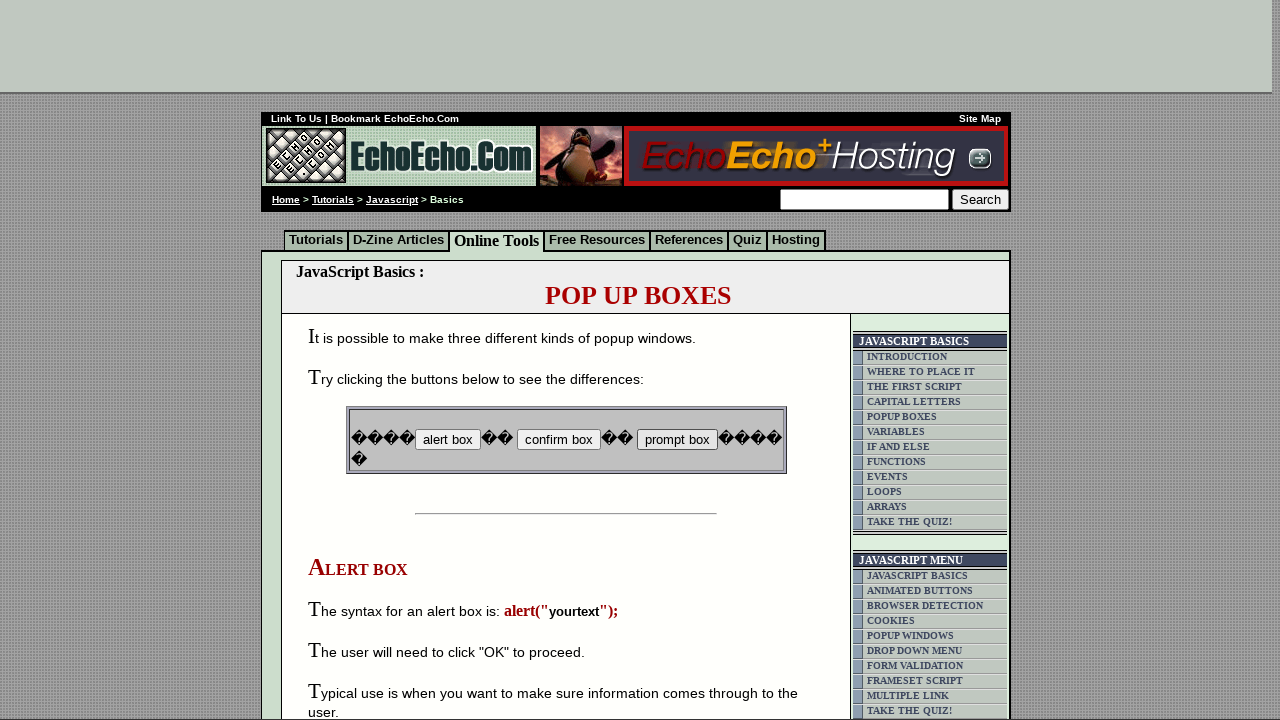

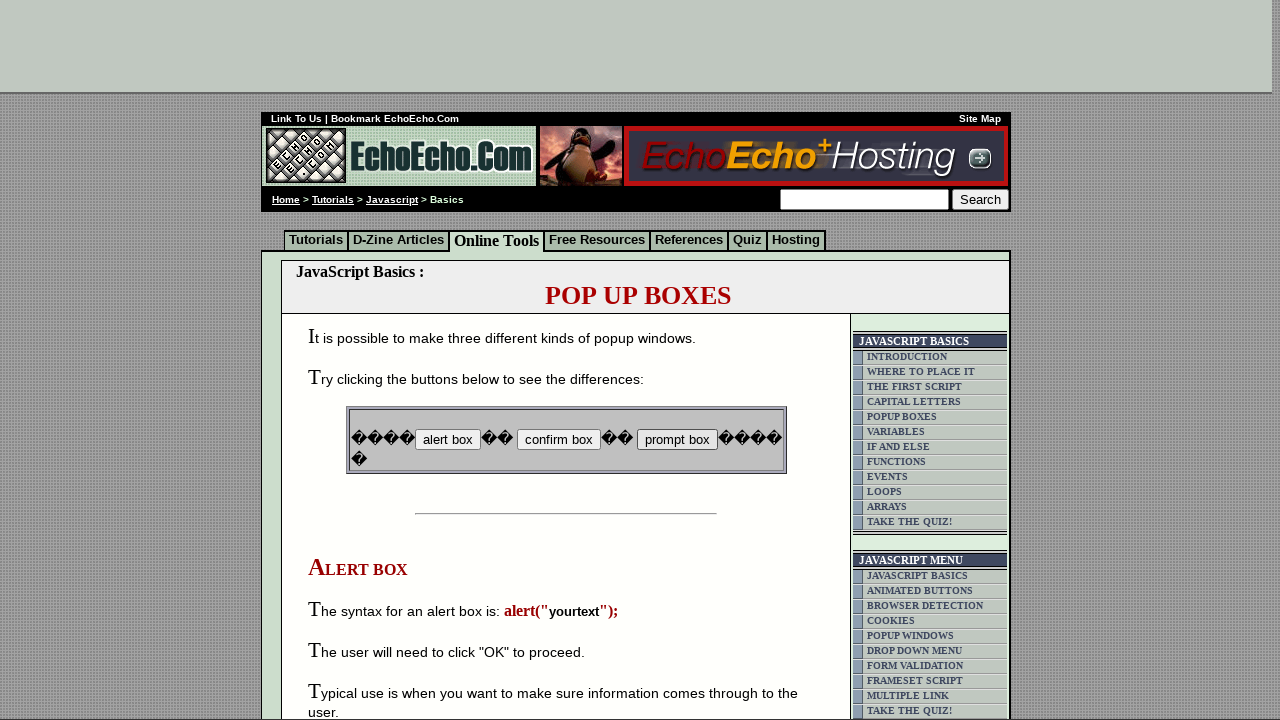